Navigates to Flipkart homepage, dismisses popup, hovers over a menu item to reveal fashion subcategories and prints their text

Starting URL: https://www.flipkart.com/

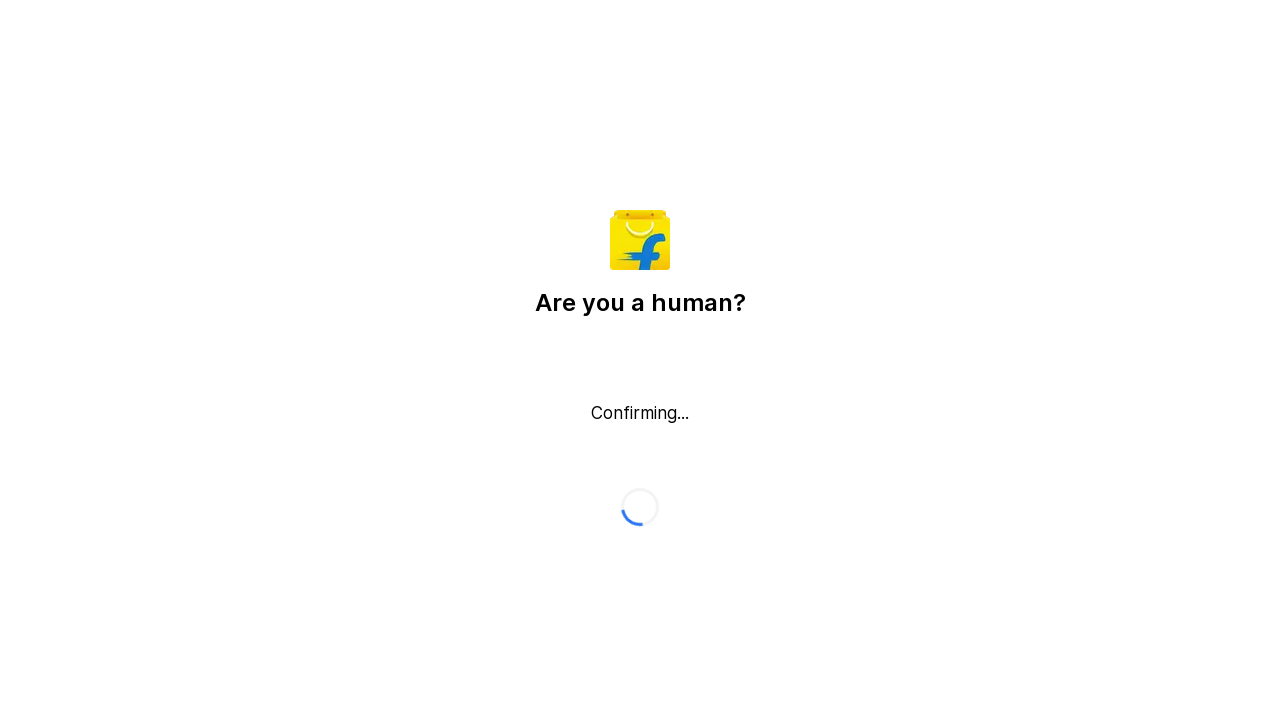

Dismissed popup by pressing Escape
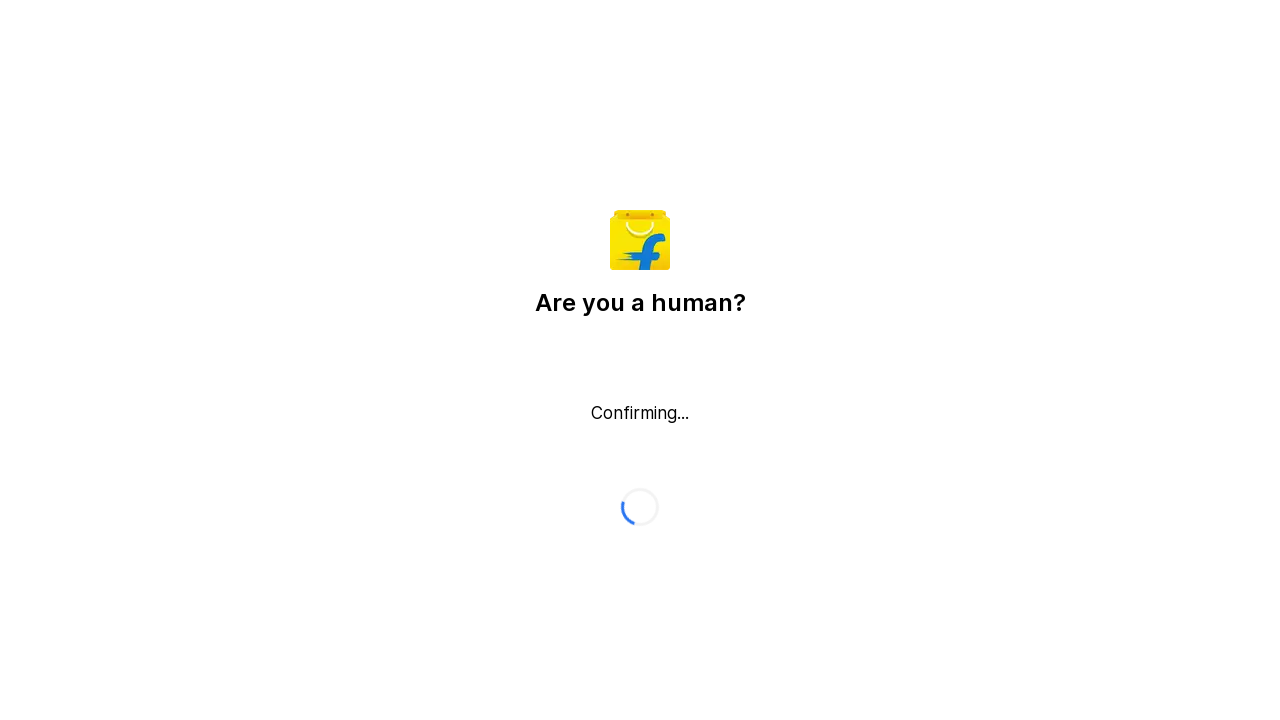

Located all main menu items
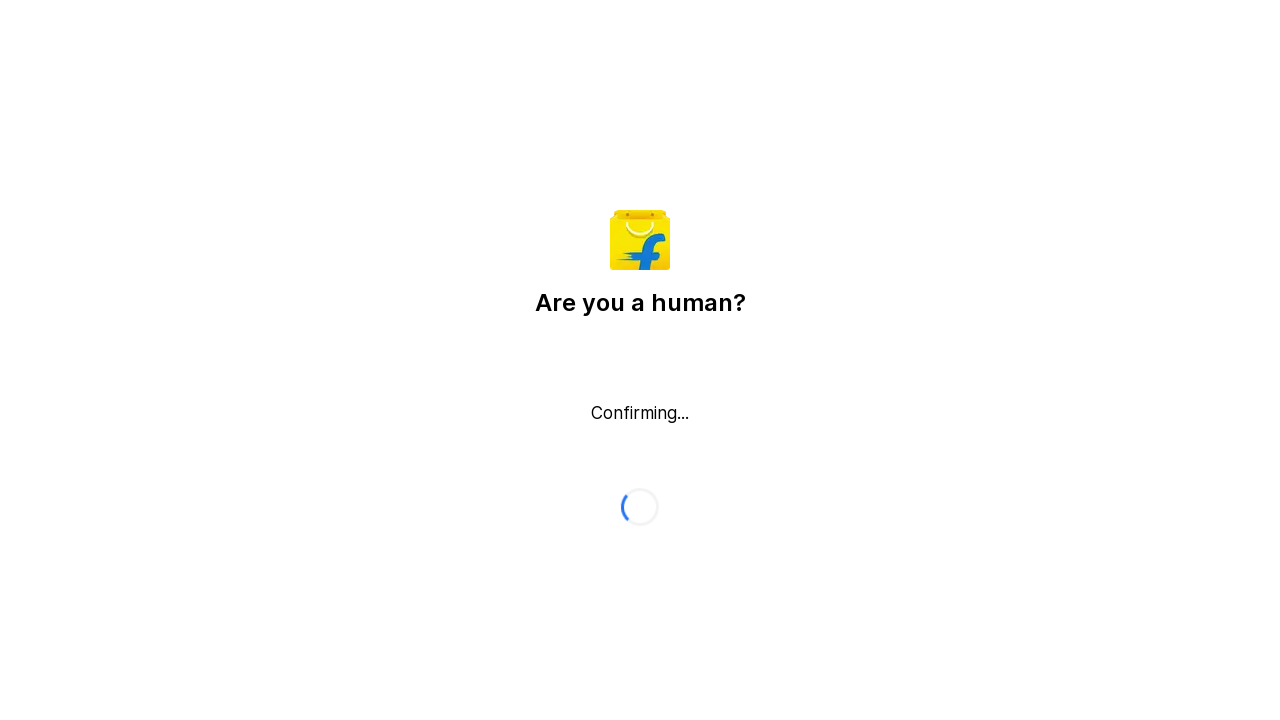

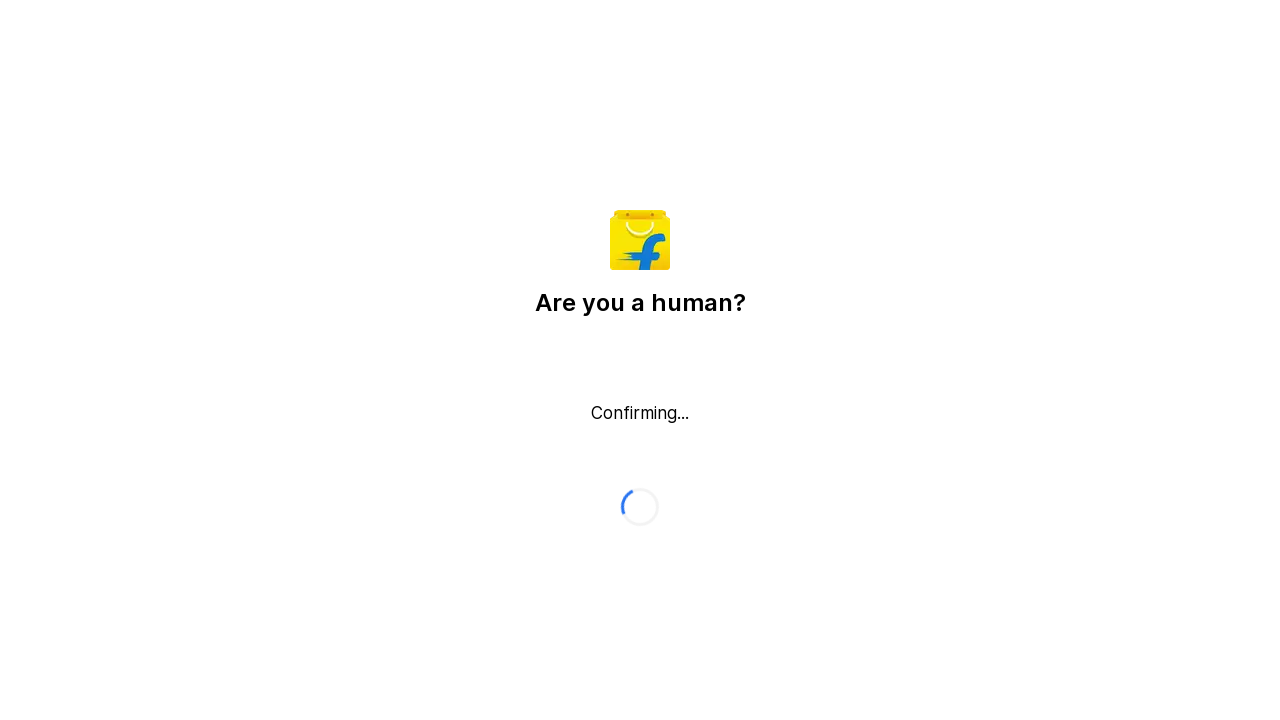